Tests drag and drop functionality by dragging an element and dropping it onto a target element within an iframe

Starting URL: http://jqueryui.com/droppable/

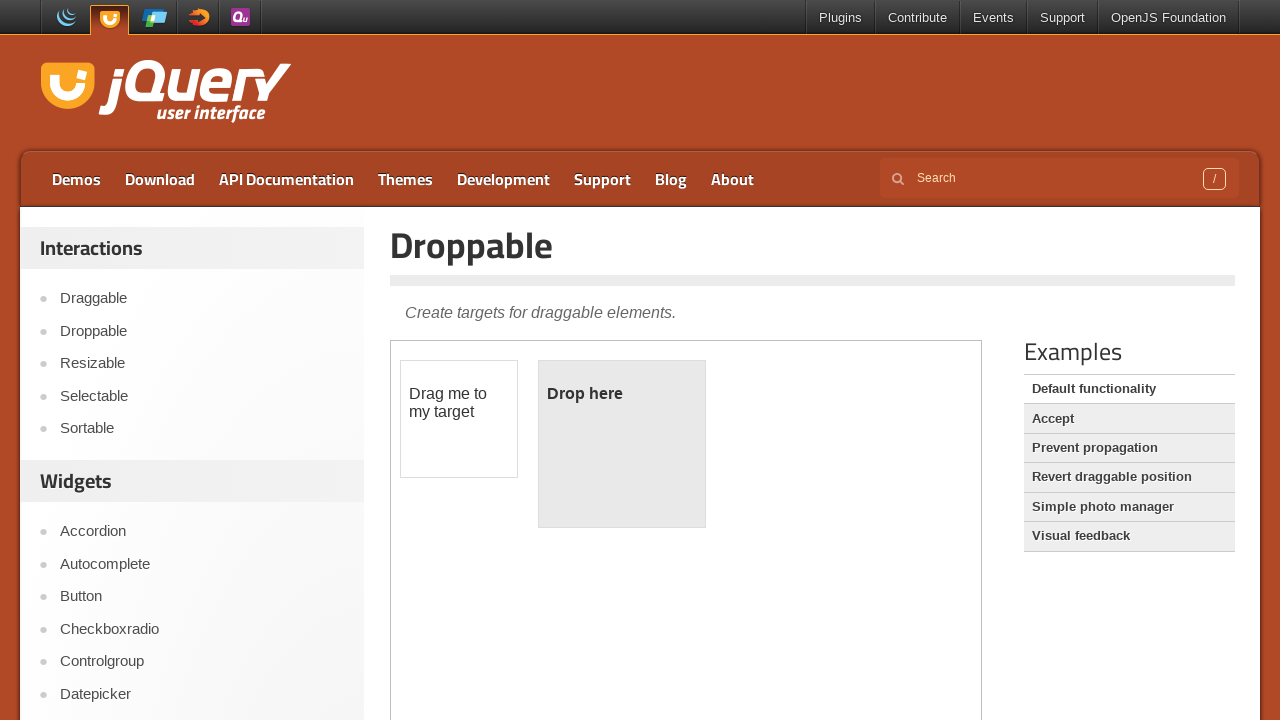

Located the demo iframe containing drag and drop elements
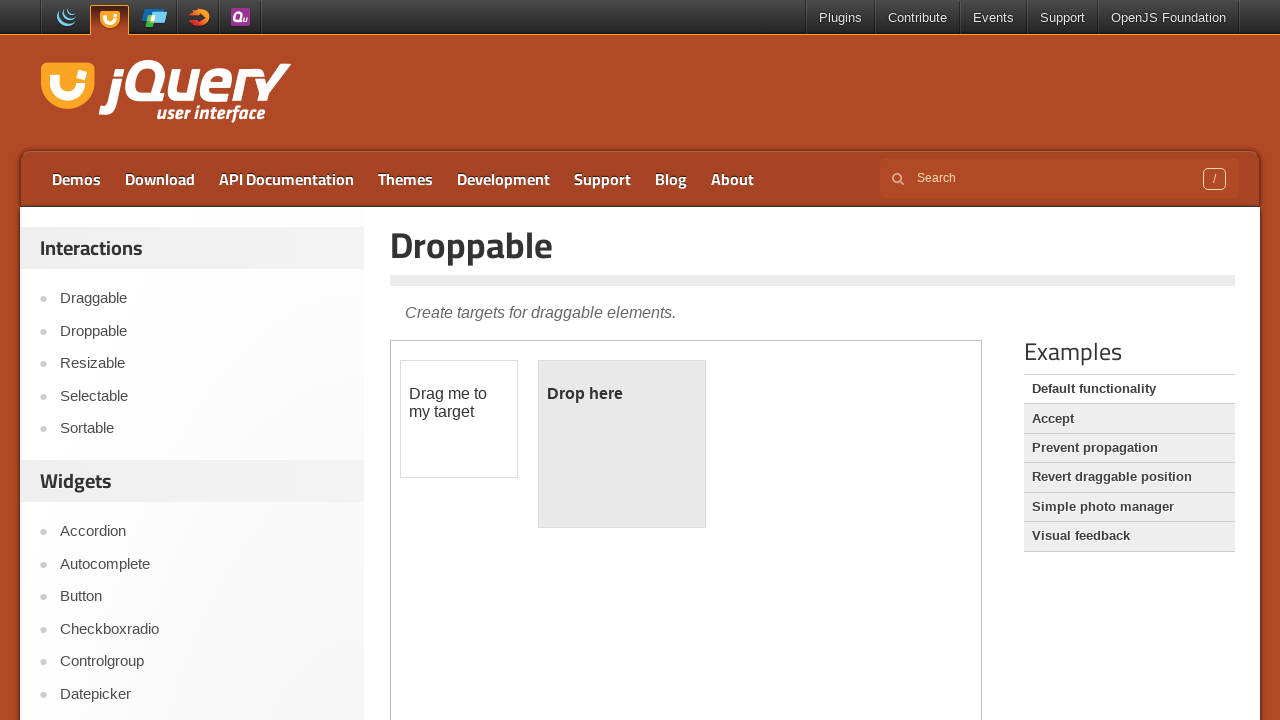

Dragged draggable element and dropped it onto droppable target at (622, 444)
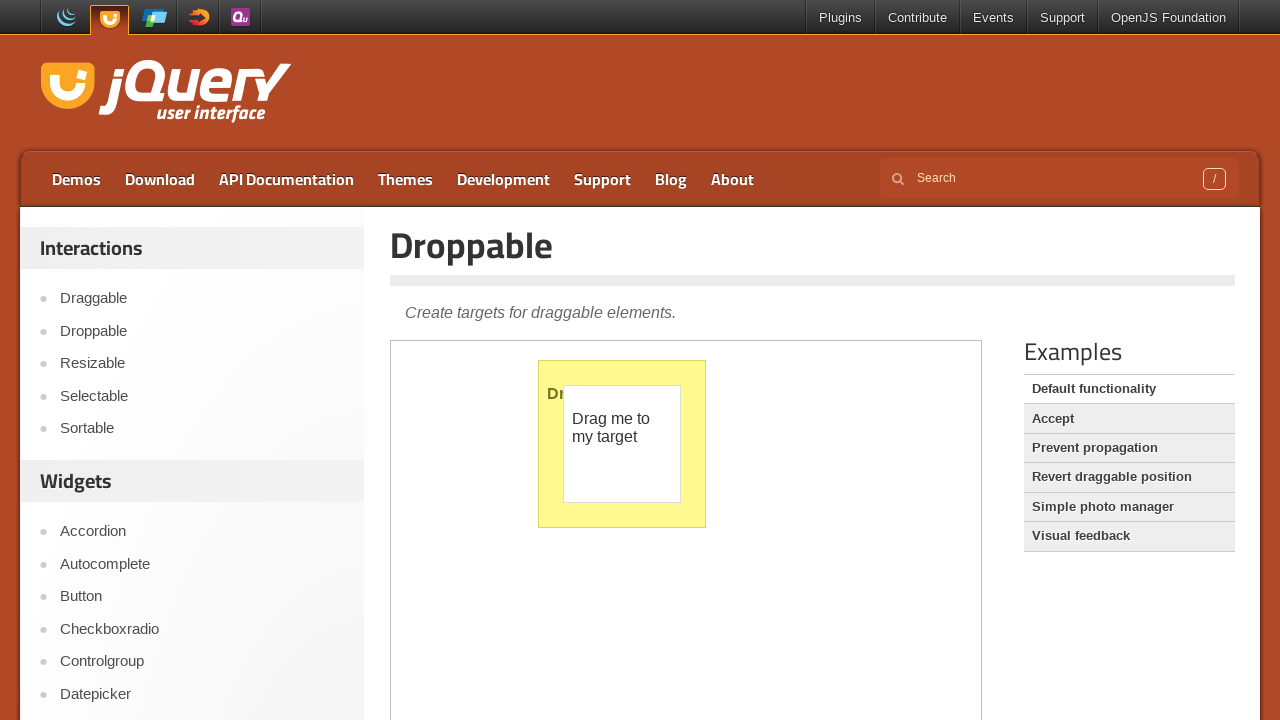

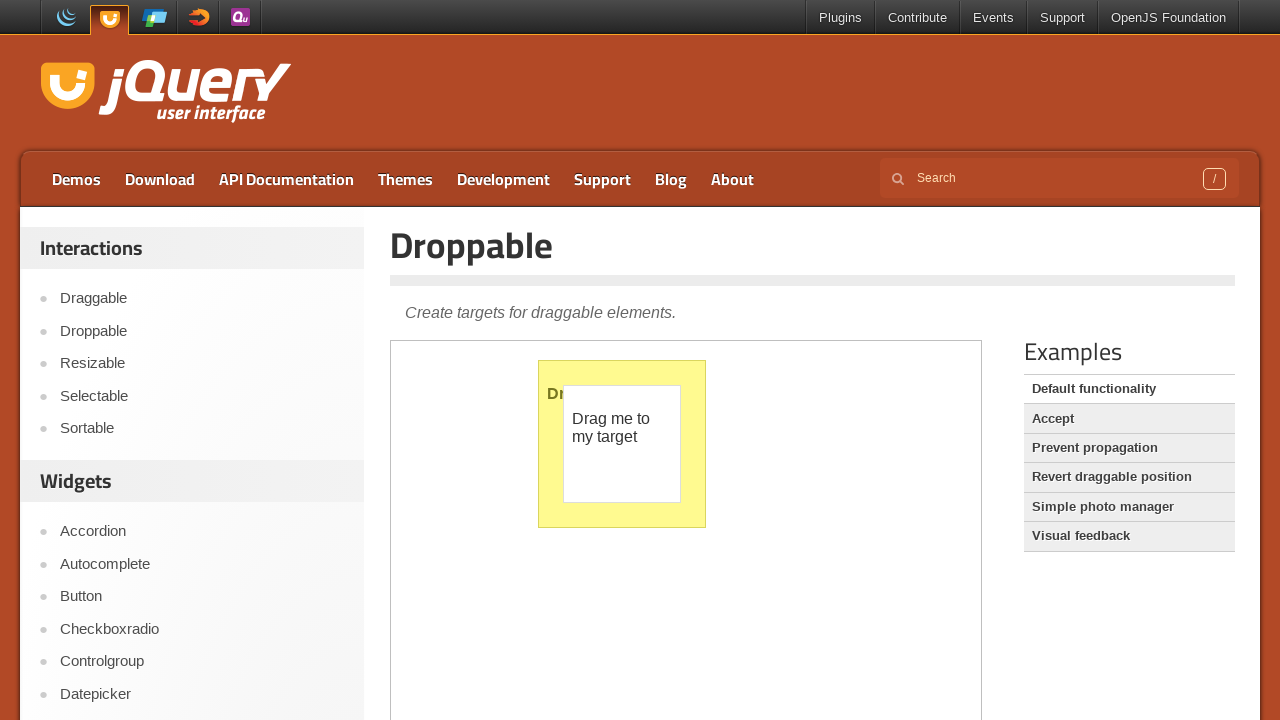